Tests checkbox functionality by verifying initial states and toggling checkboxes on a practice form

Starting URL: https://practice.cydeo.com/checkboxes

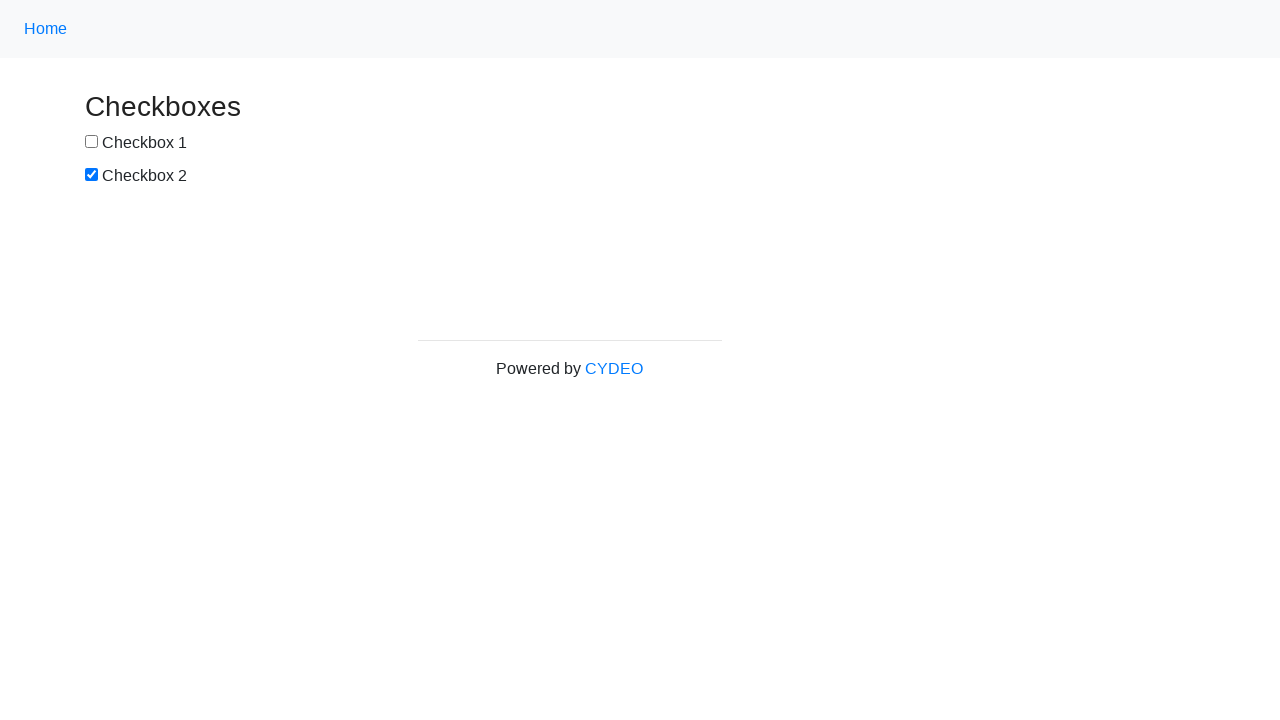

Located checkbox1 element
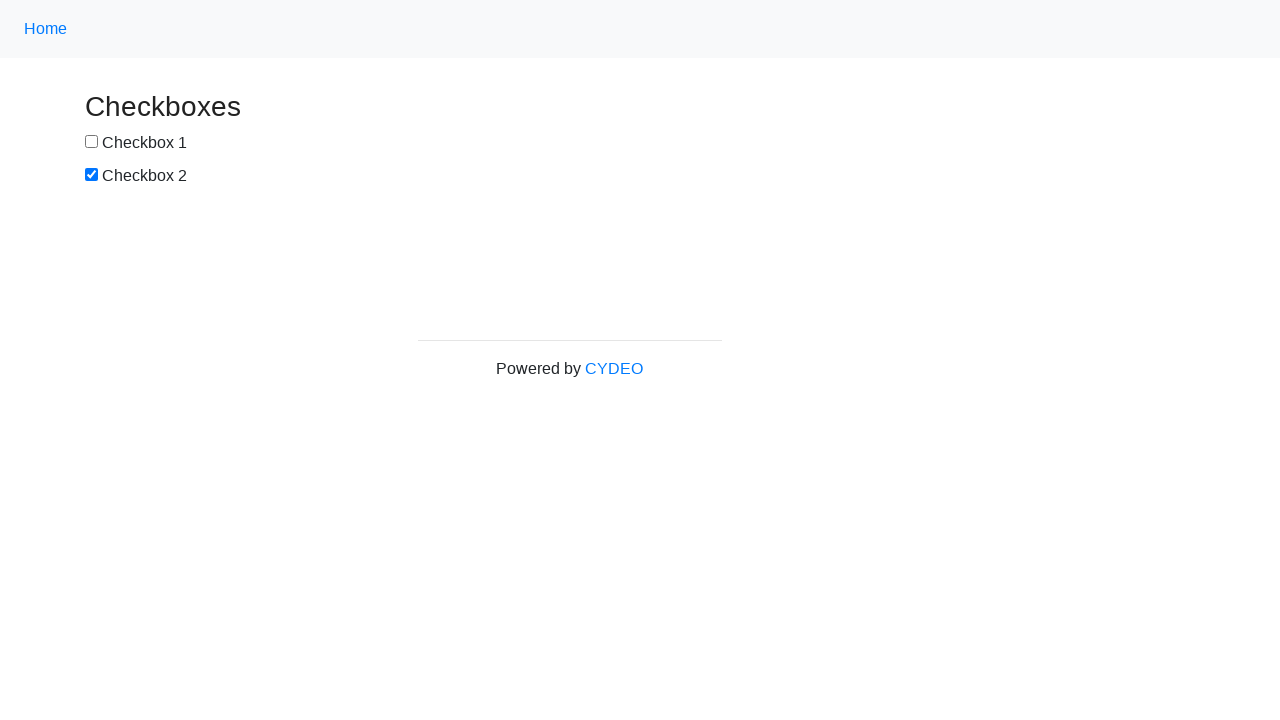

Located checkbox2 element
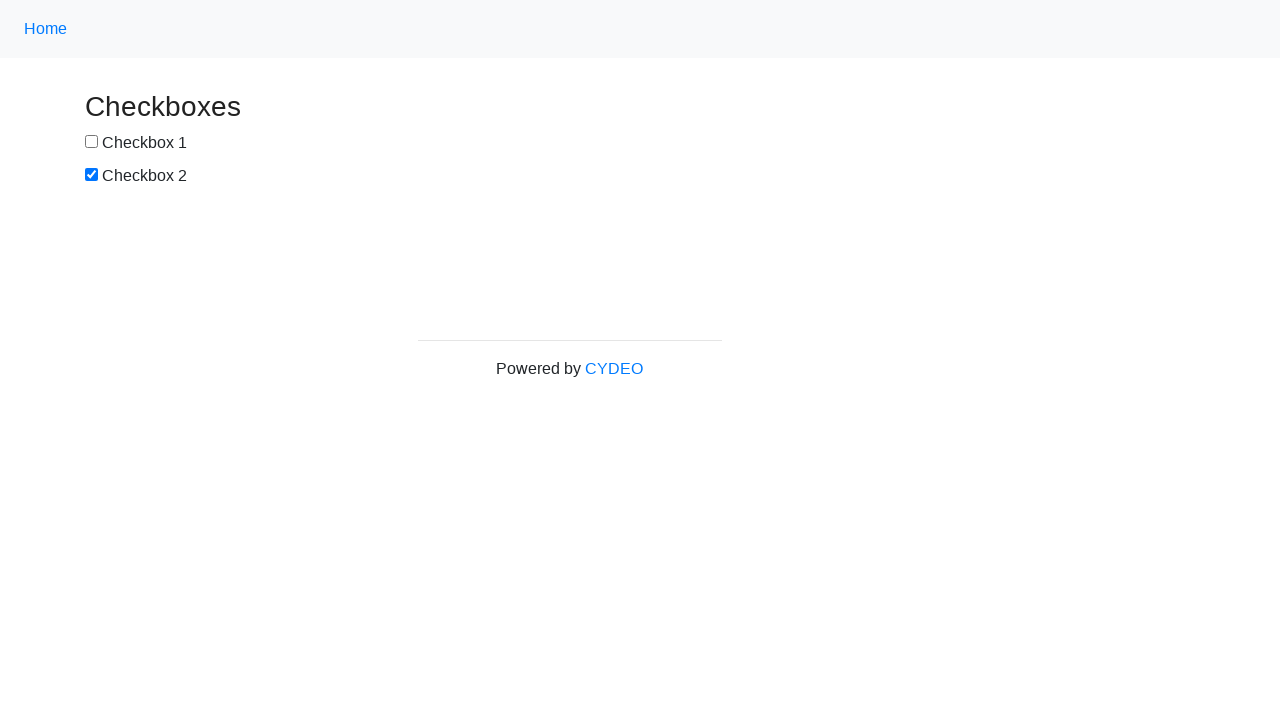

Verified checkbox1 is initially unchecked
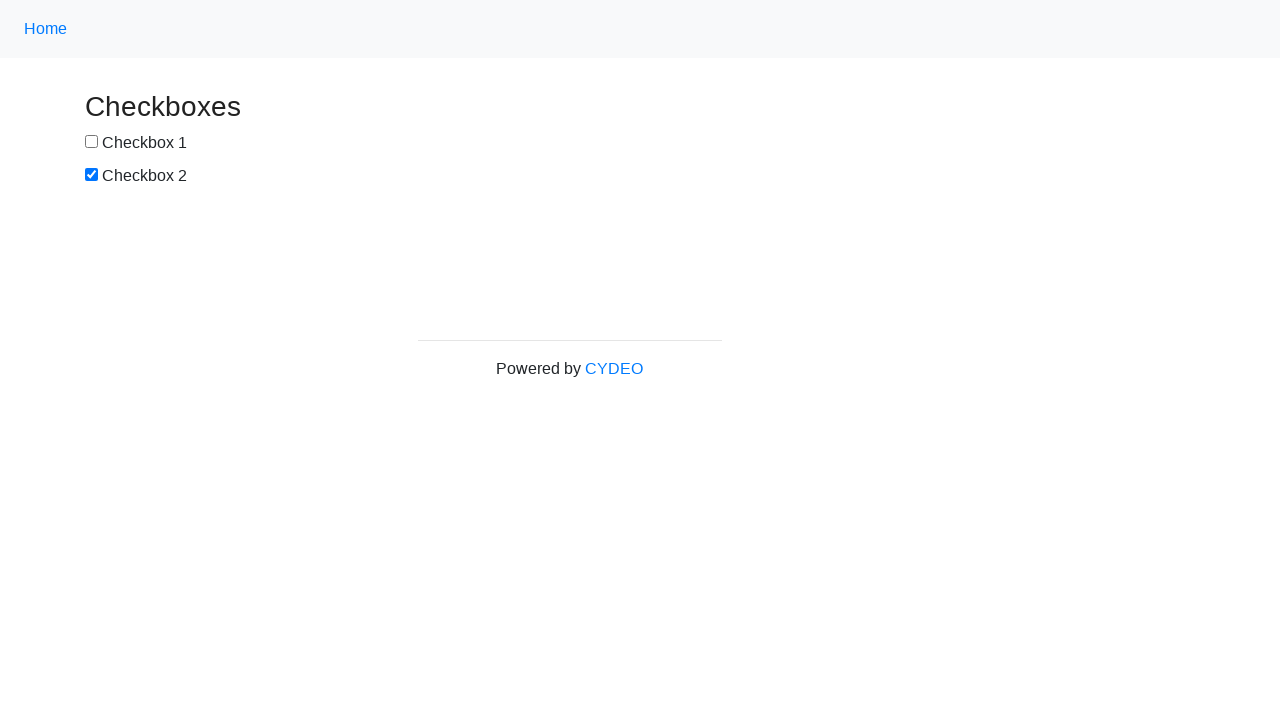

Verified checkbox2 is initially checked
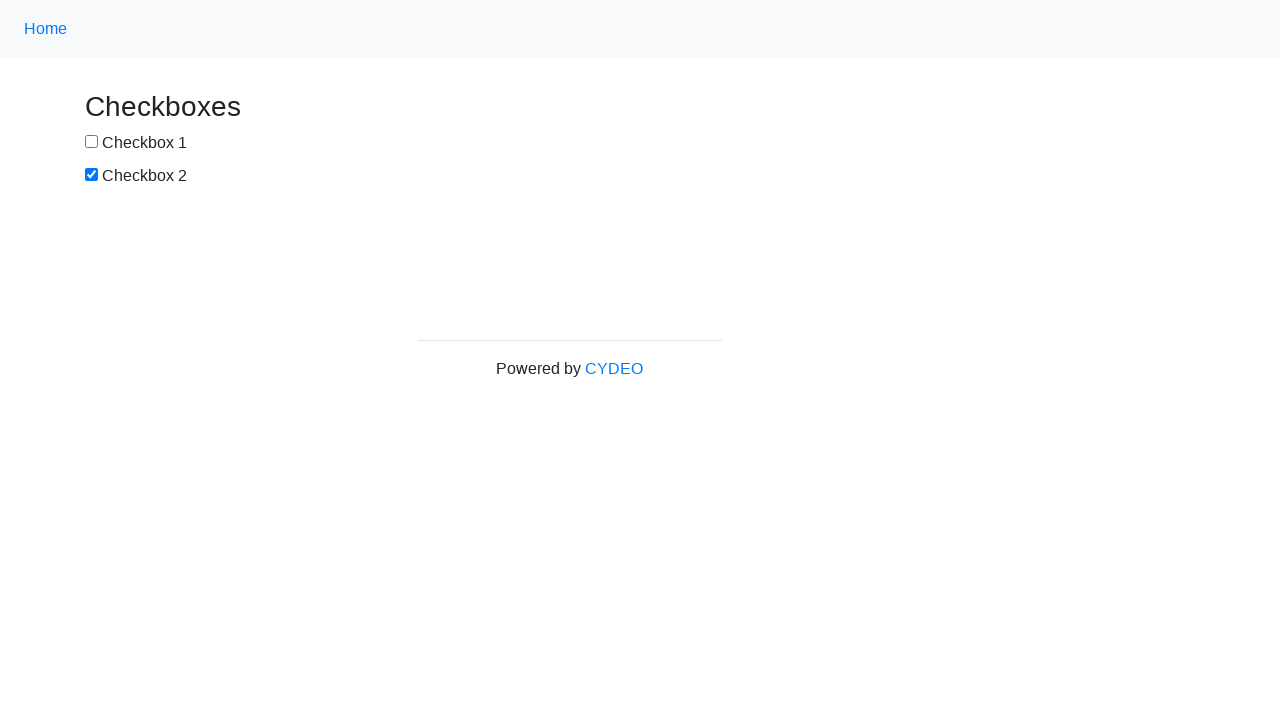

Clicked checkbox1 to select it at (92, 142) on xpath=//input[@name='checkbox1']
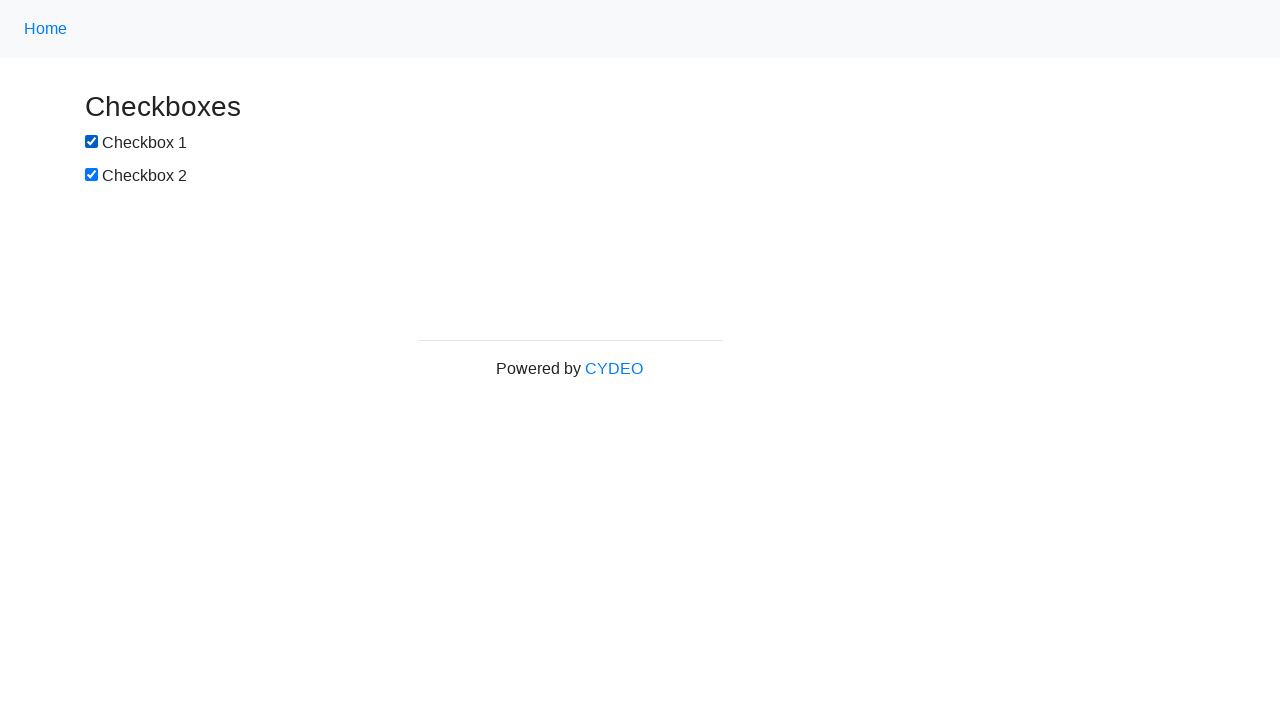

Clicked checkbox2 to deselect it at (92, 175) on xpath=//input[@name='checkbox2']
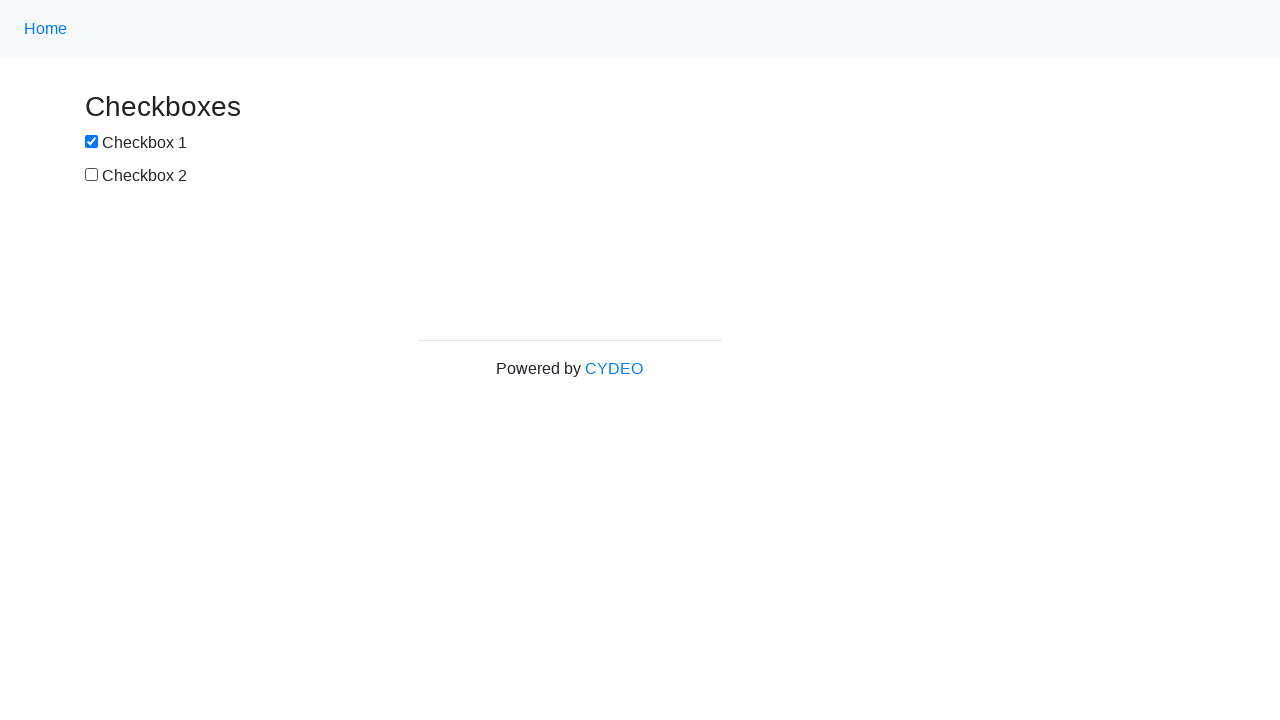

Verified checkbox1 is now checked
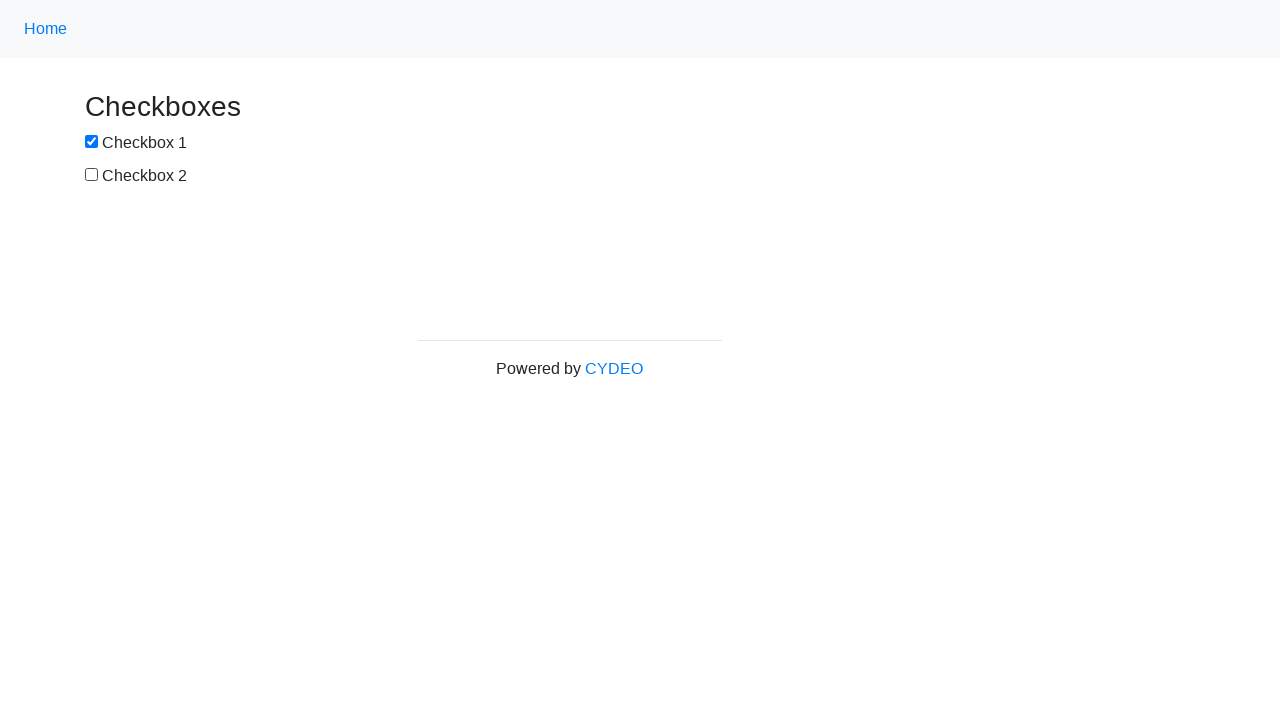

Verified checkbox2 is now unchecked
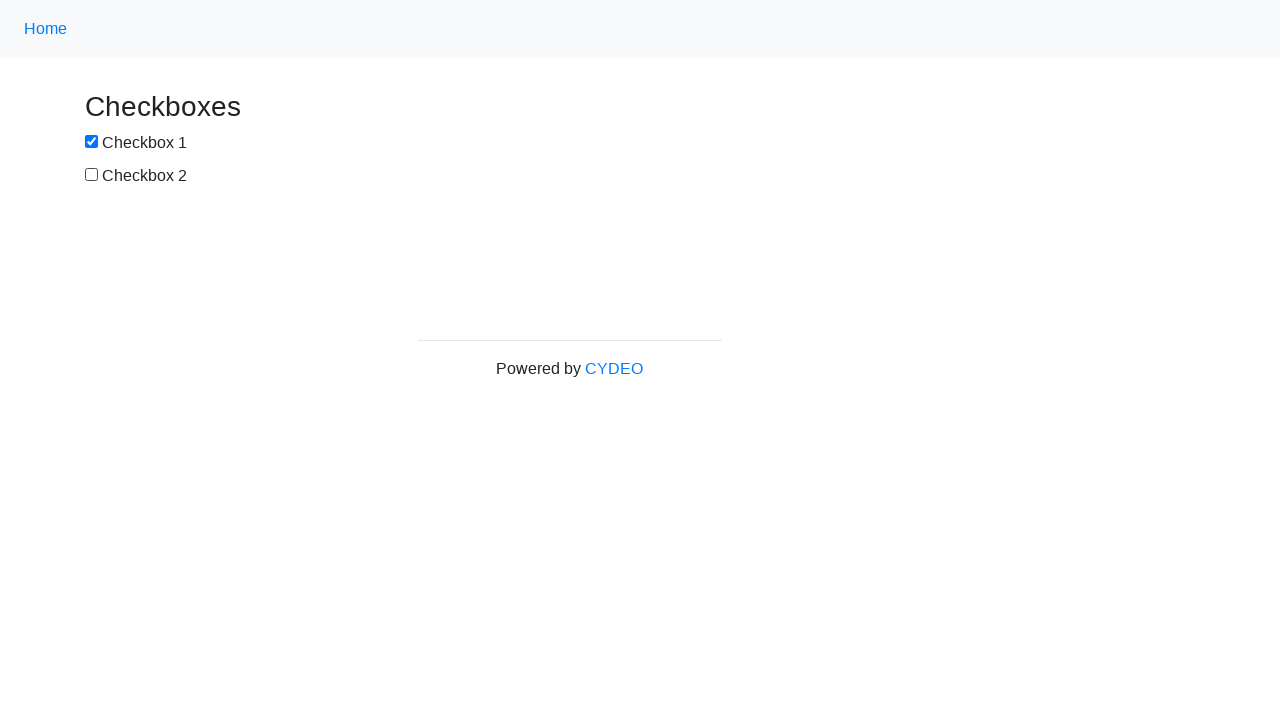

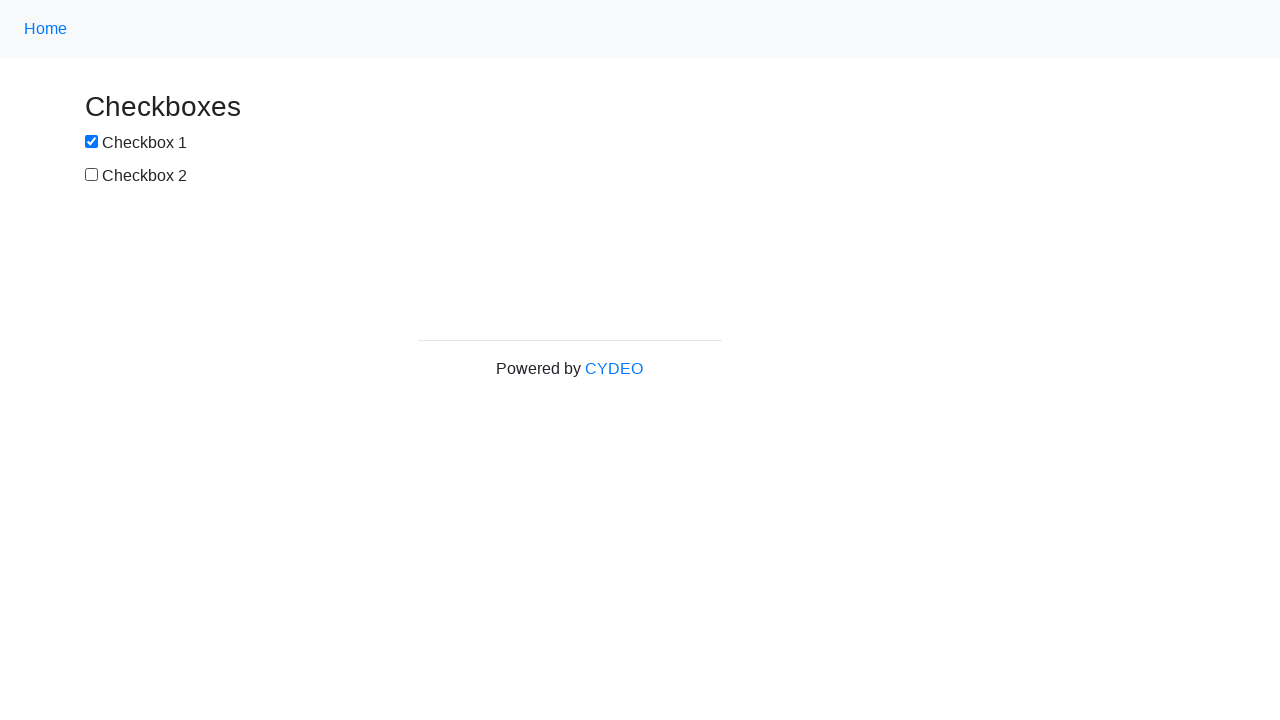